Tests the search functionality by navigating to the search page, entering "python" as a search query, and verifying that search results contain the language name.

Starting URL: https://www.99-bottles-of-beer.net/

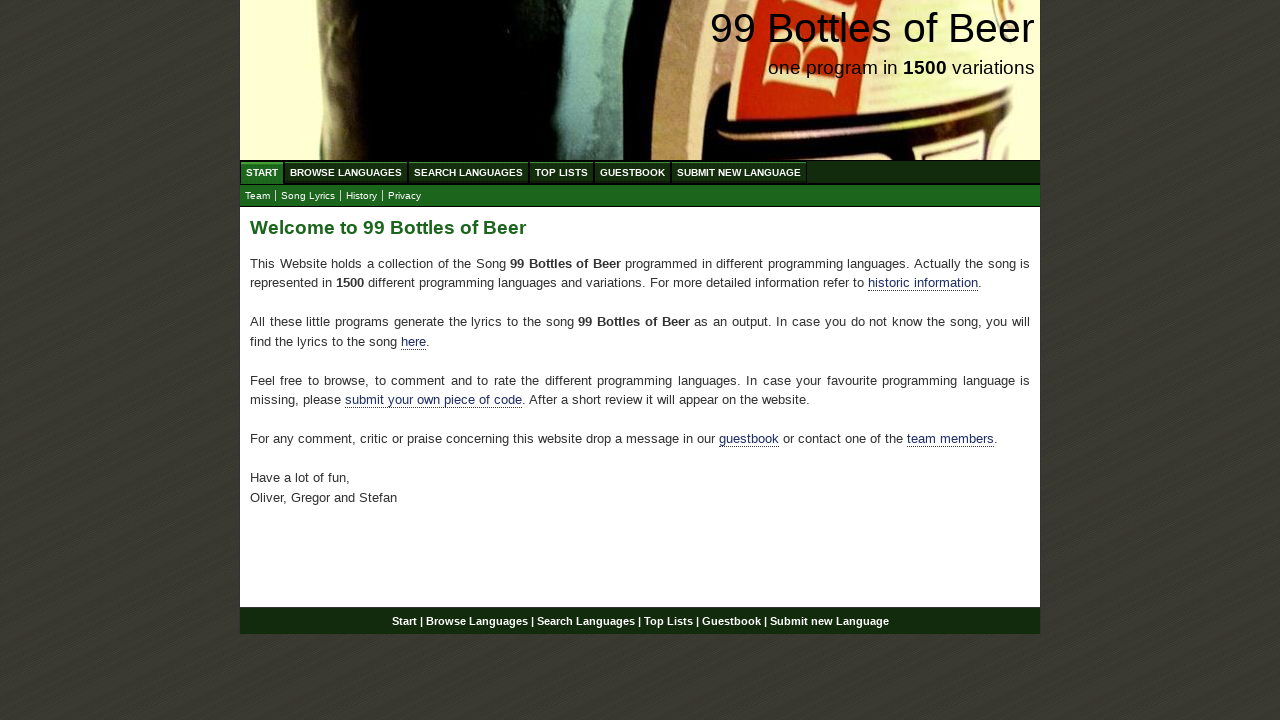

Clicked on Search Languages menu at (468, 172) on xpath=//ul[@id='menu']/li/a[@href='/search.html']
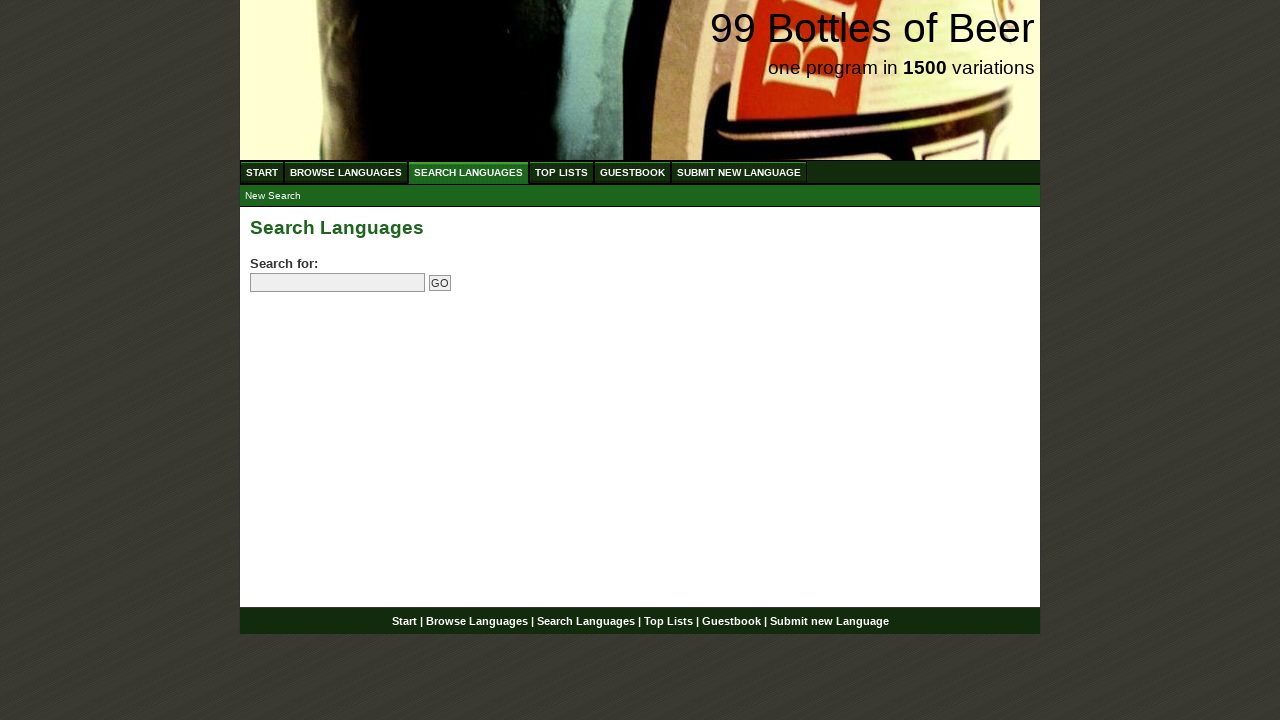

Clicked on search field at (338, 283) on input[name='search']
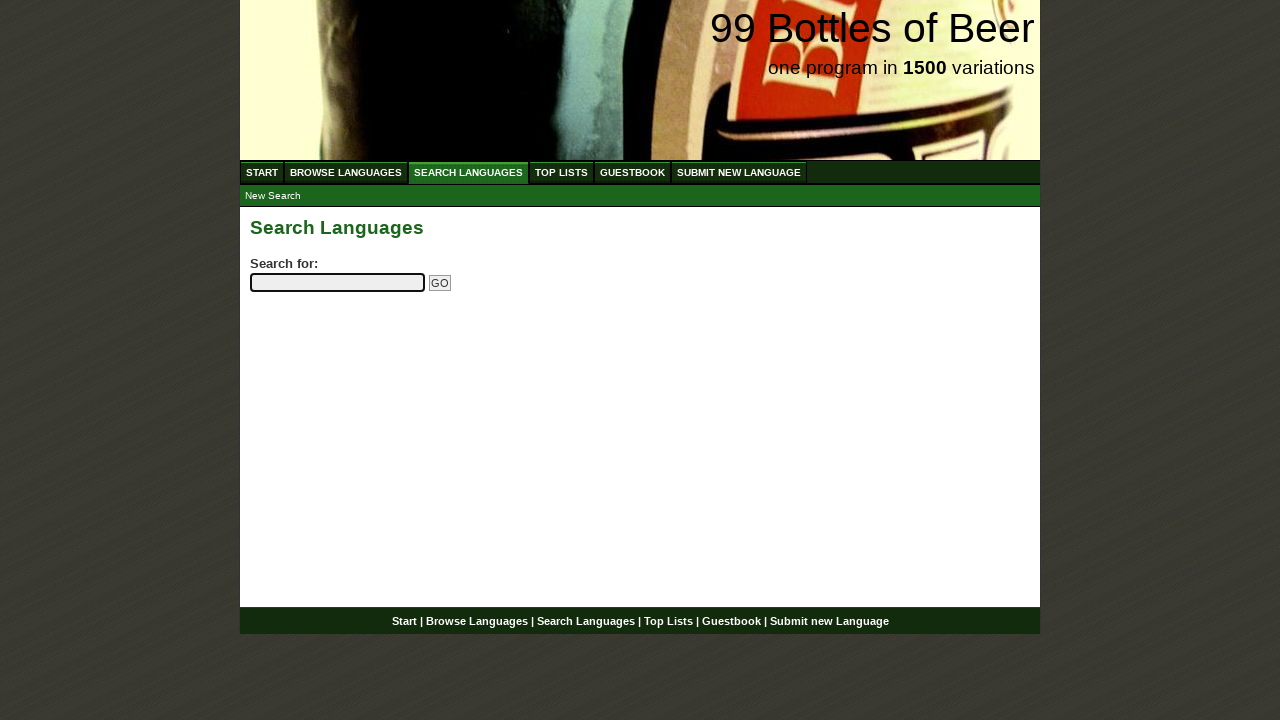

Entered 'python' as search query on input[name='search']
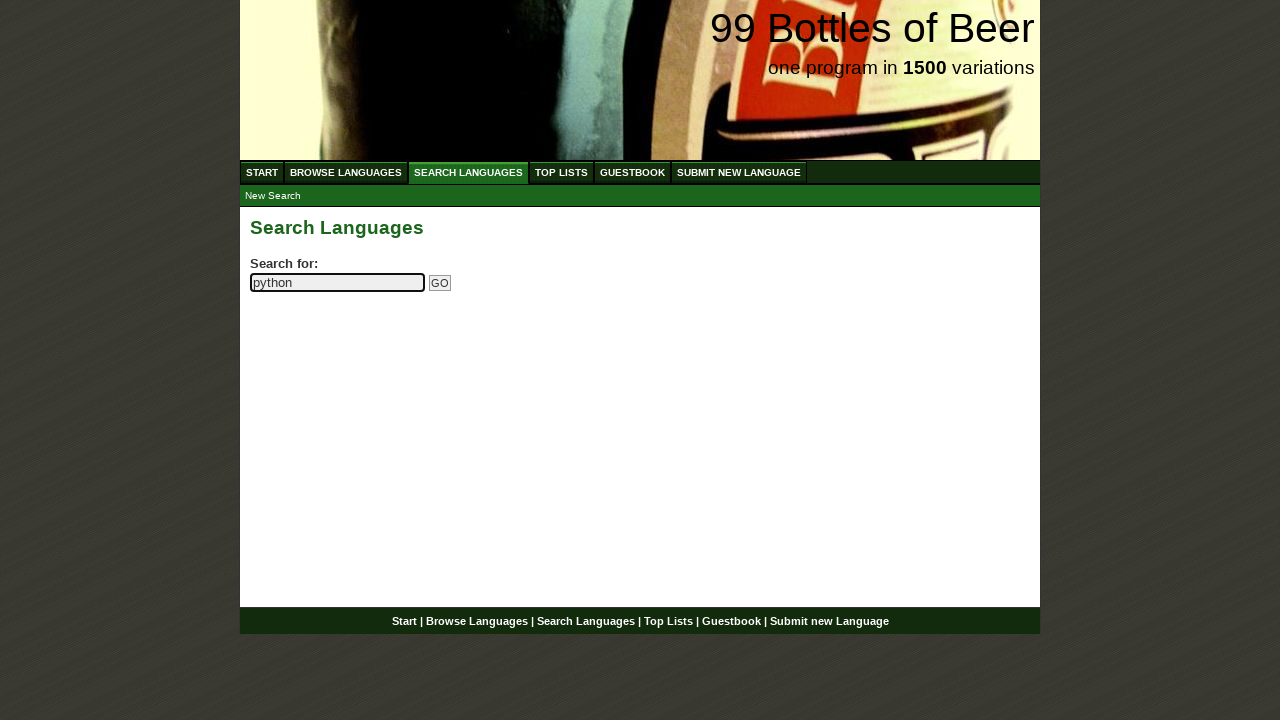

Clicked Go button to submit search at (440, 283) on input[name='submitsearch']
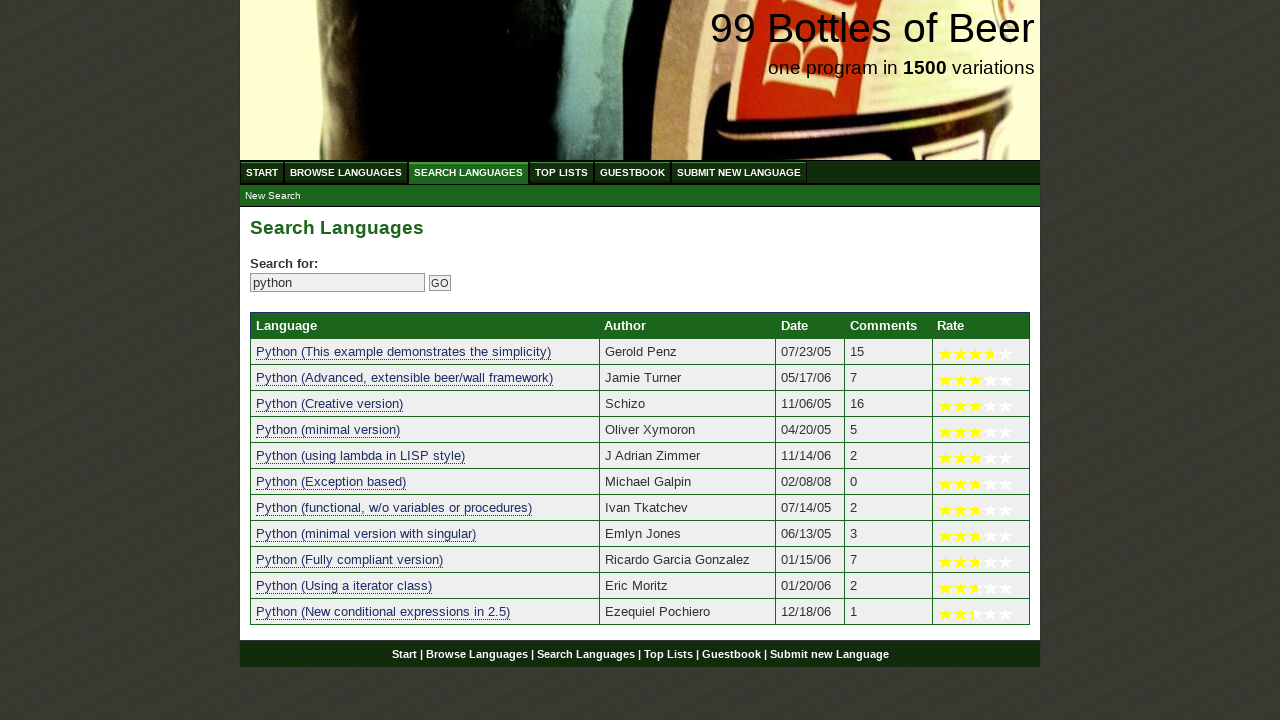

Search results table loaded successfully
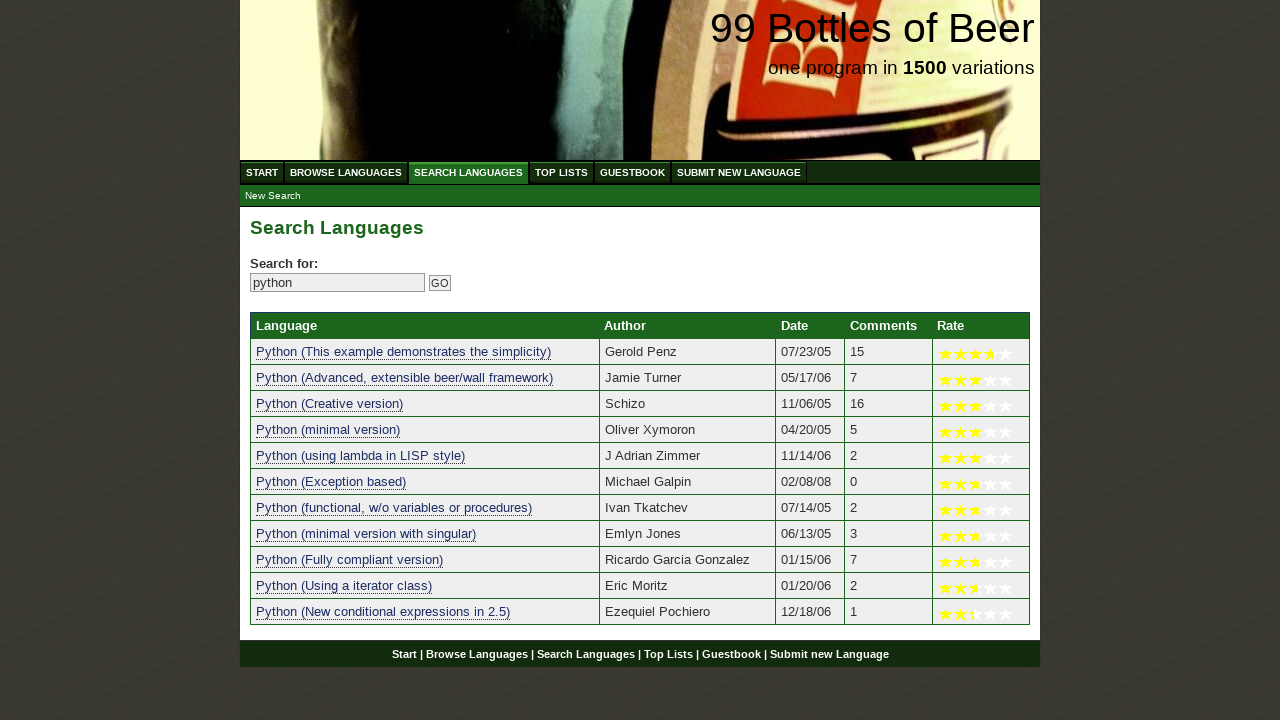

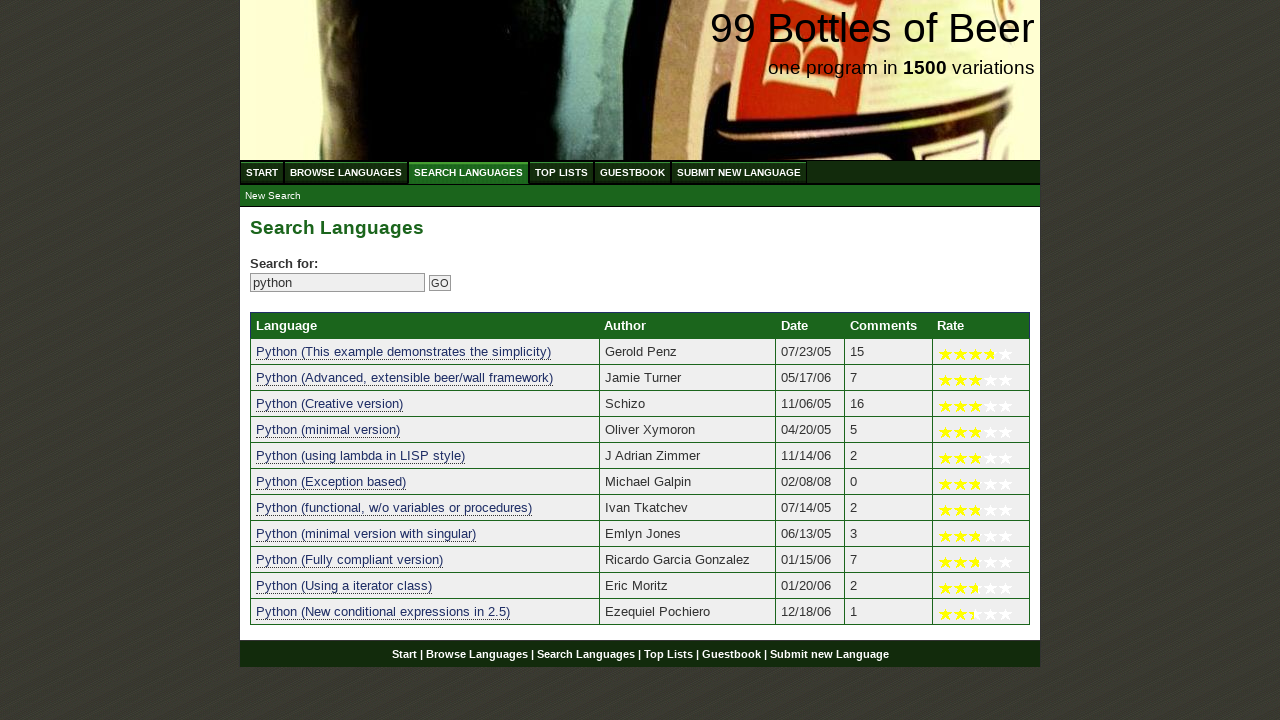